Demonstrates drag-and-drop functionality by dragging a source element to a target element's position

Starting URL: https://crossbrowsertesting.github.io/drag-and-drop

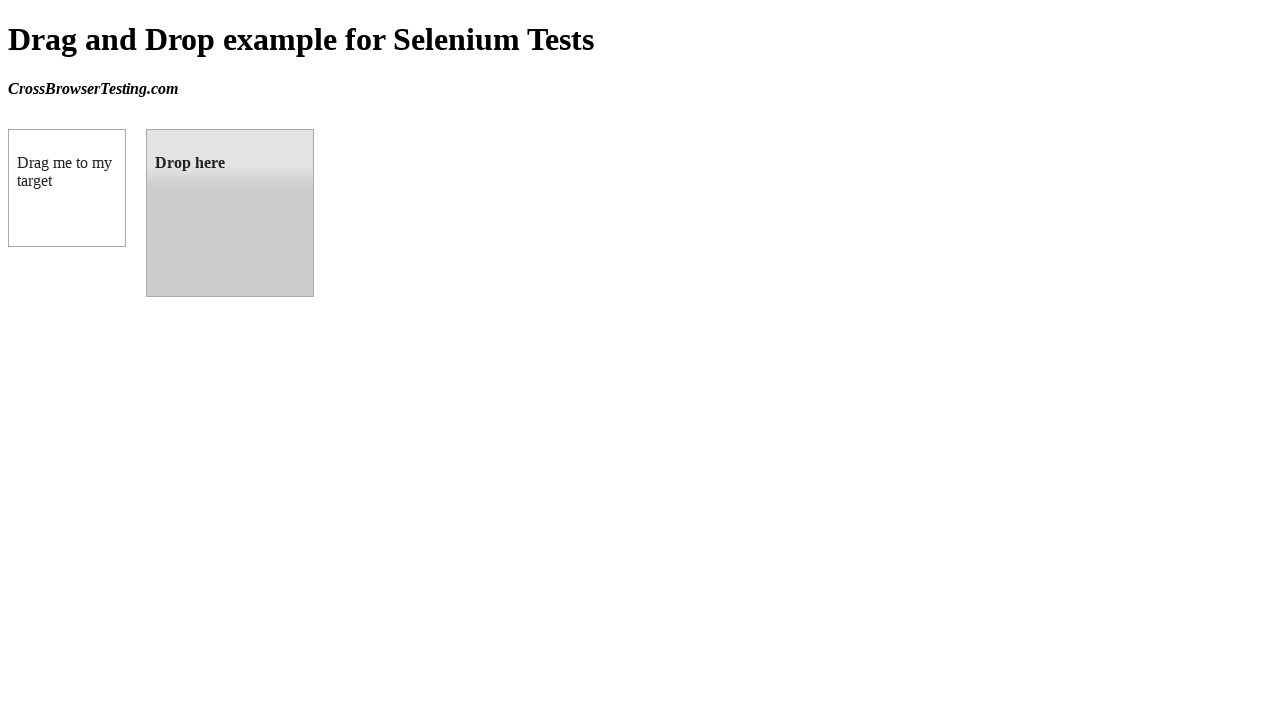

Waited for draggable element to be visible
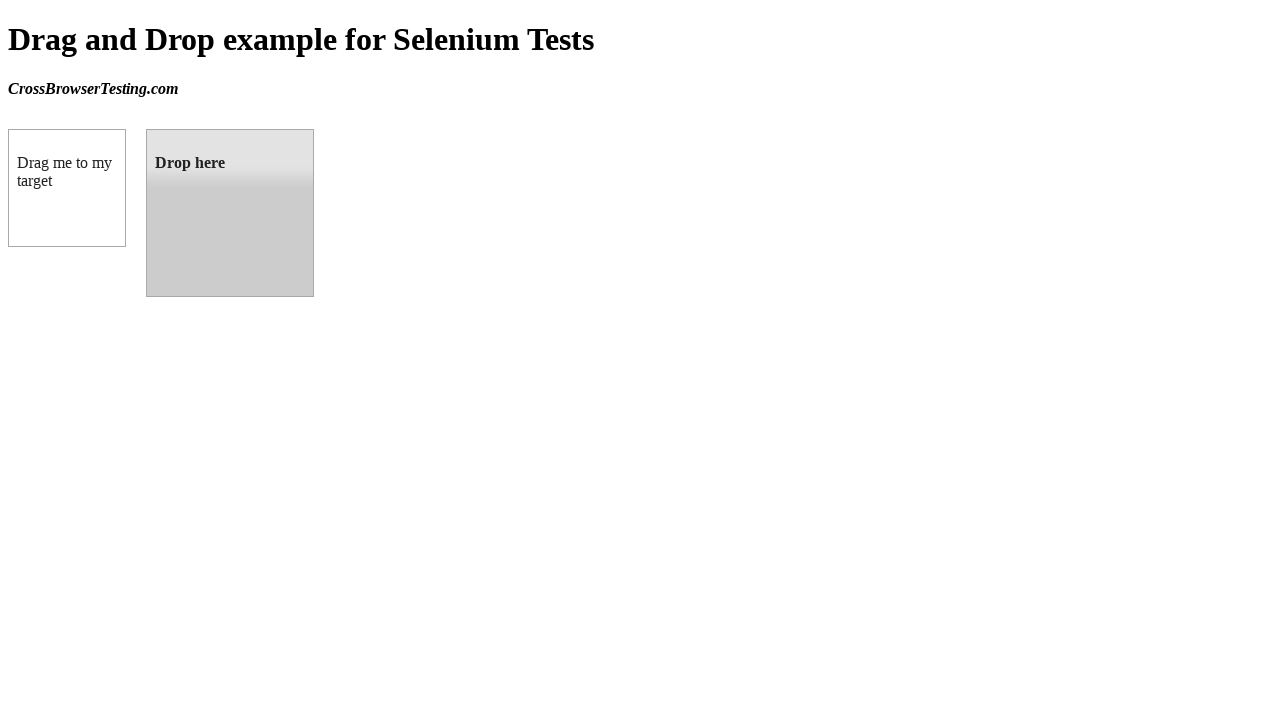

Waited for droppable element to be visible
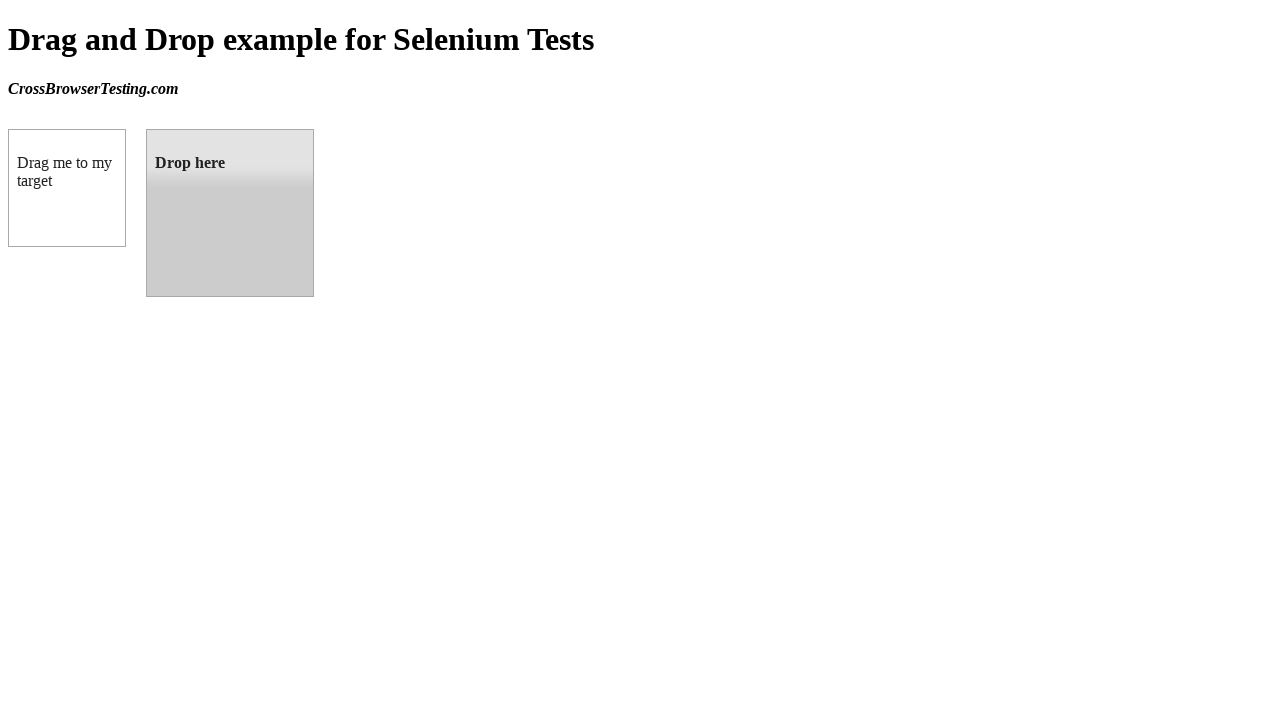

Located draggable source element
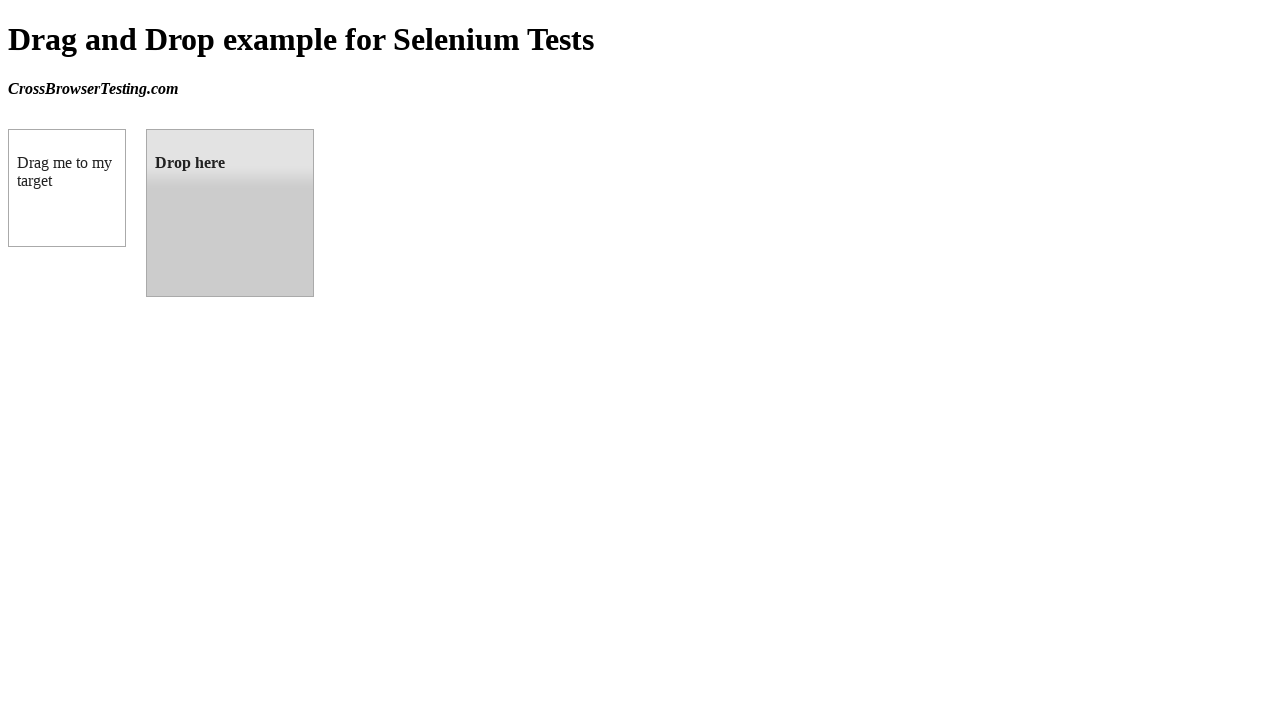

Located droppable target element
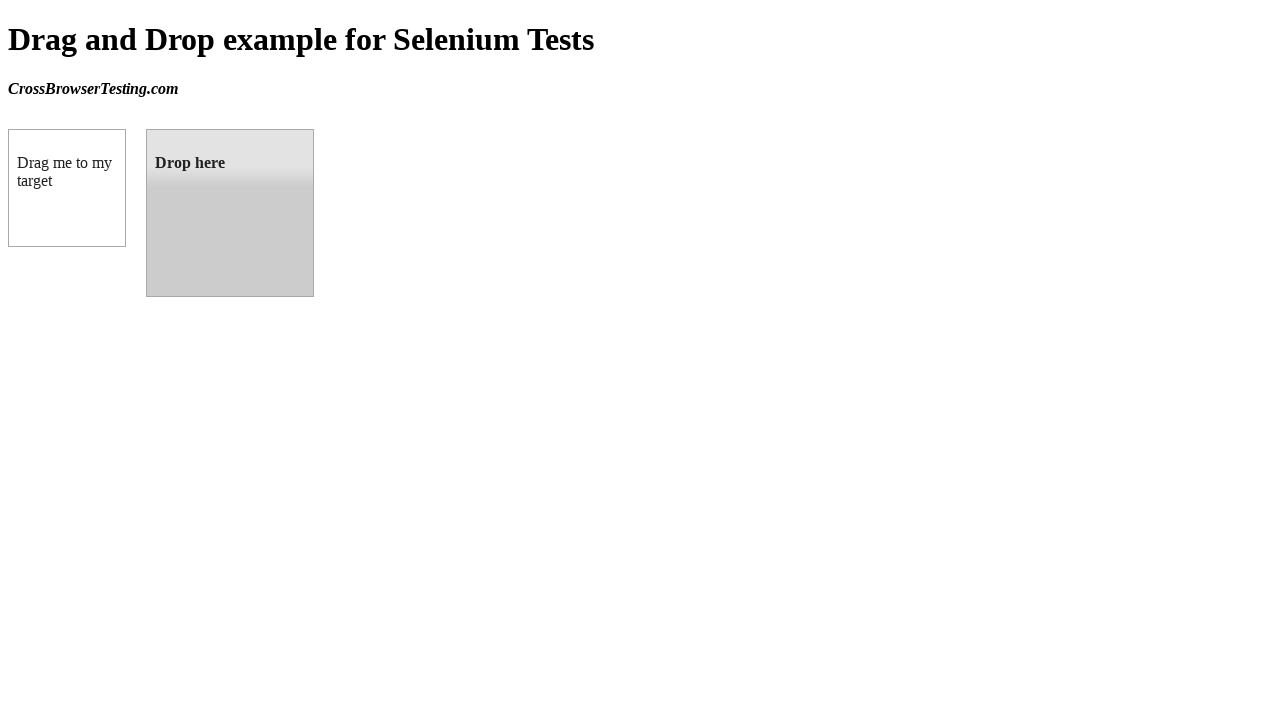

Dragged source element to target element position at (230, 213)
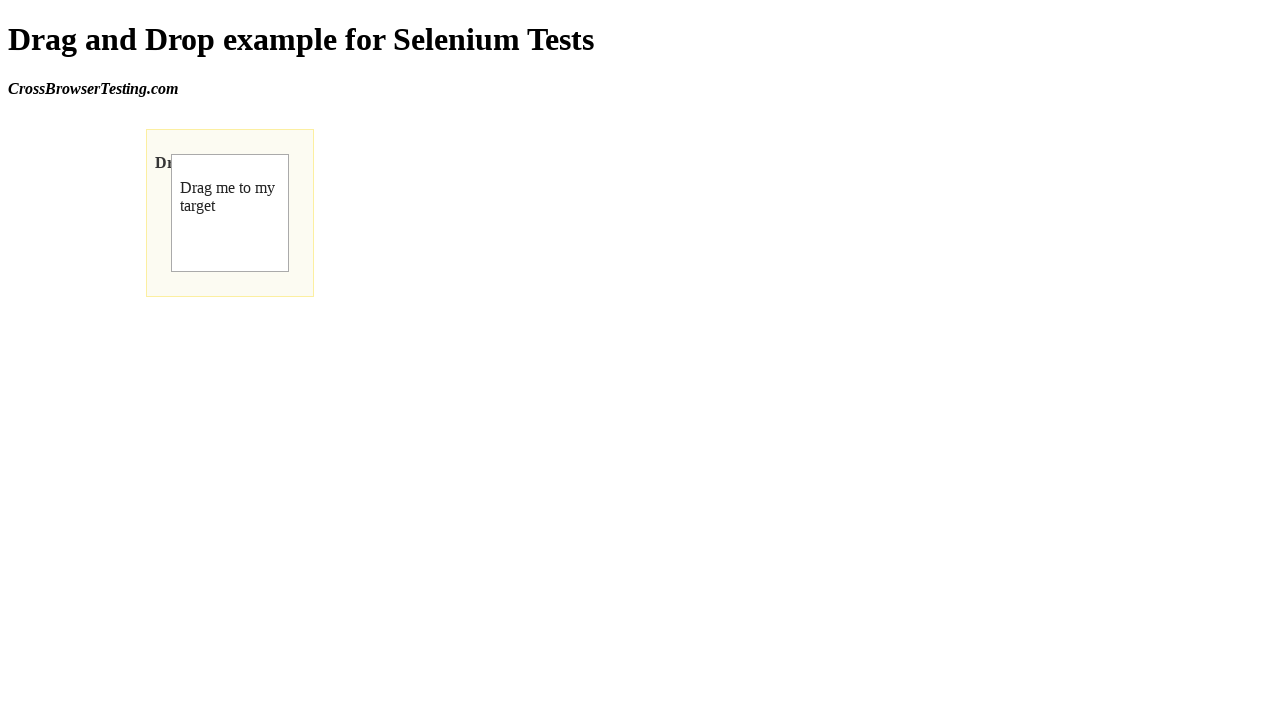

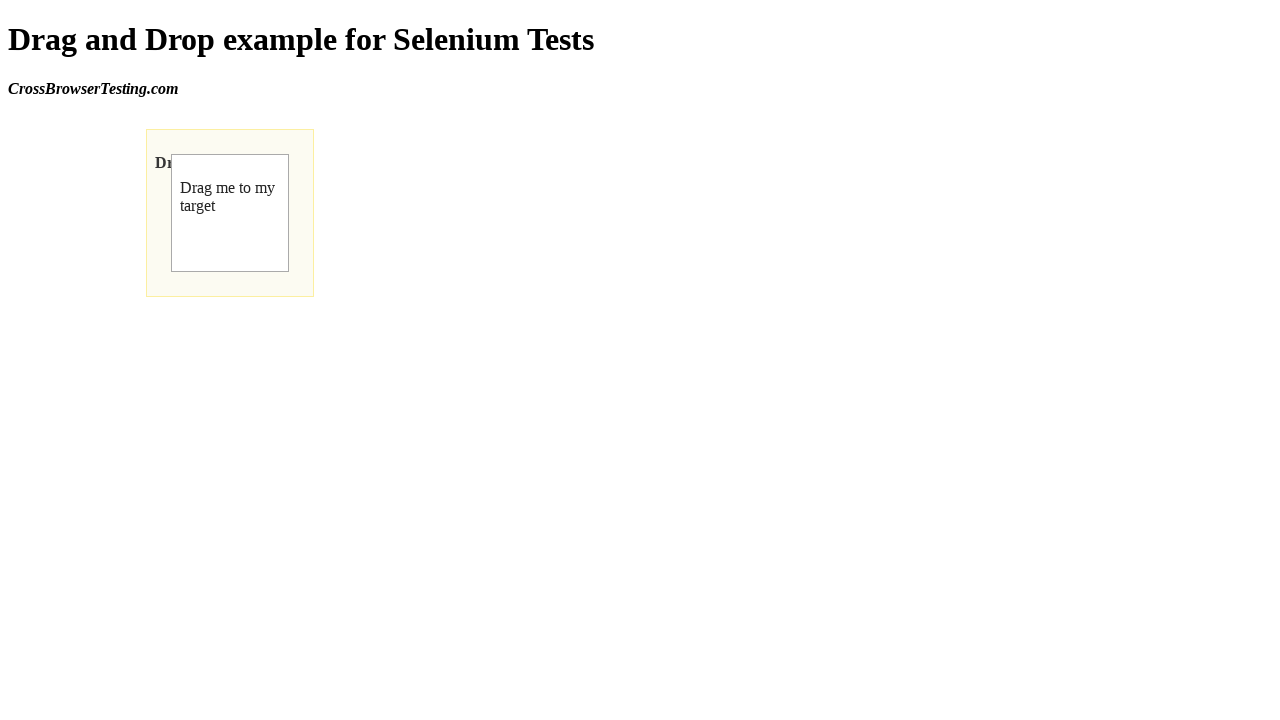